Tests the drag and drop slider functionality on LambdaTest Selenium Playground by navigating to the Drag & Drop Sliders page and dragging a slider element to change its value.

Starting URL: https://www.lambdatest.com/selenium-playground

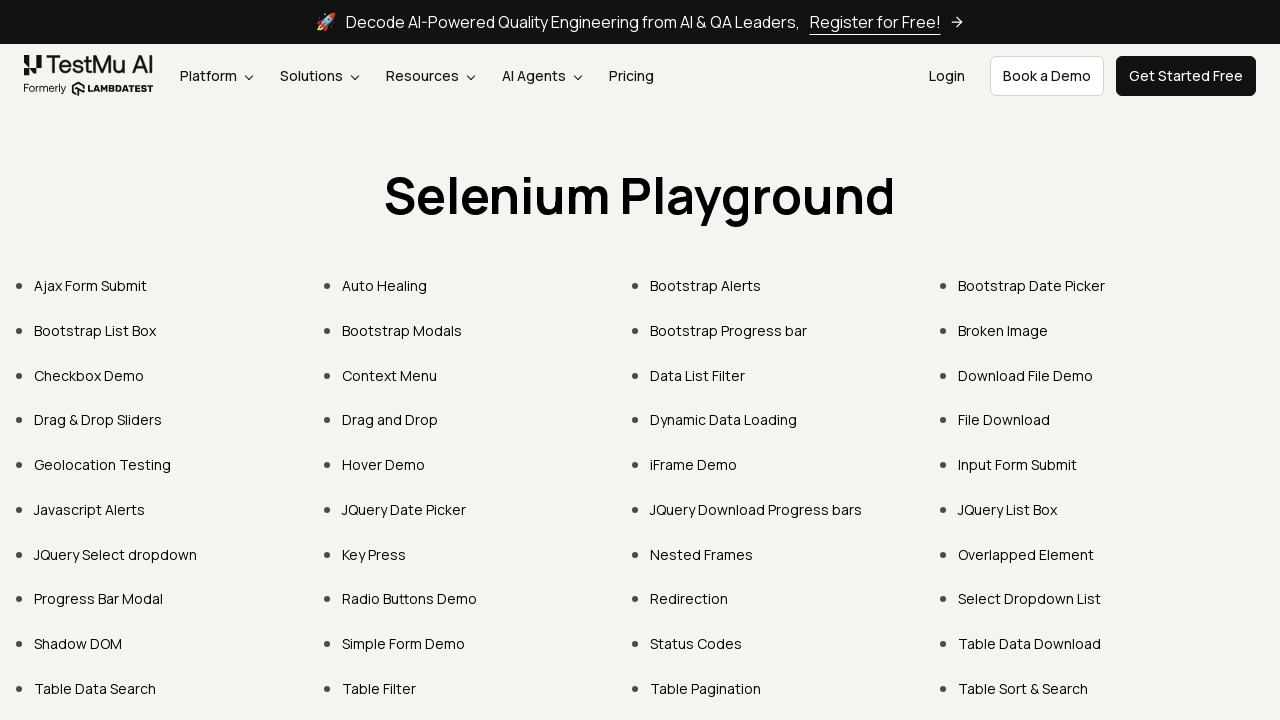

Clicked on 'Drag & Drop Sliders' link at (98, 420) on text=Drag & Drop Sliders
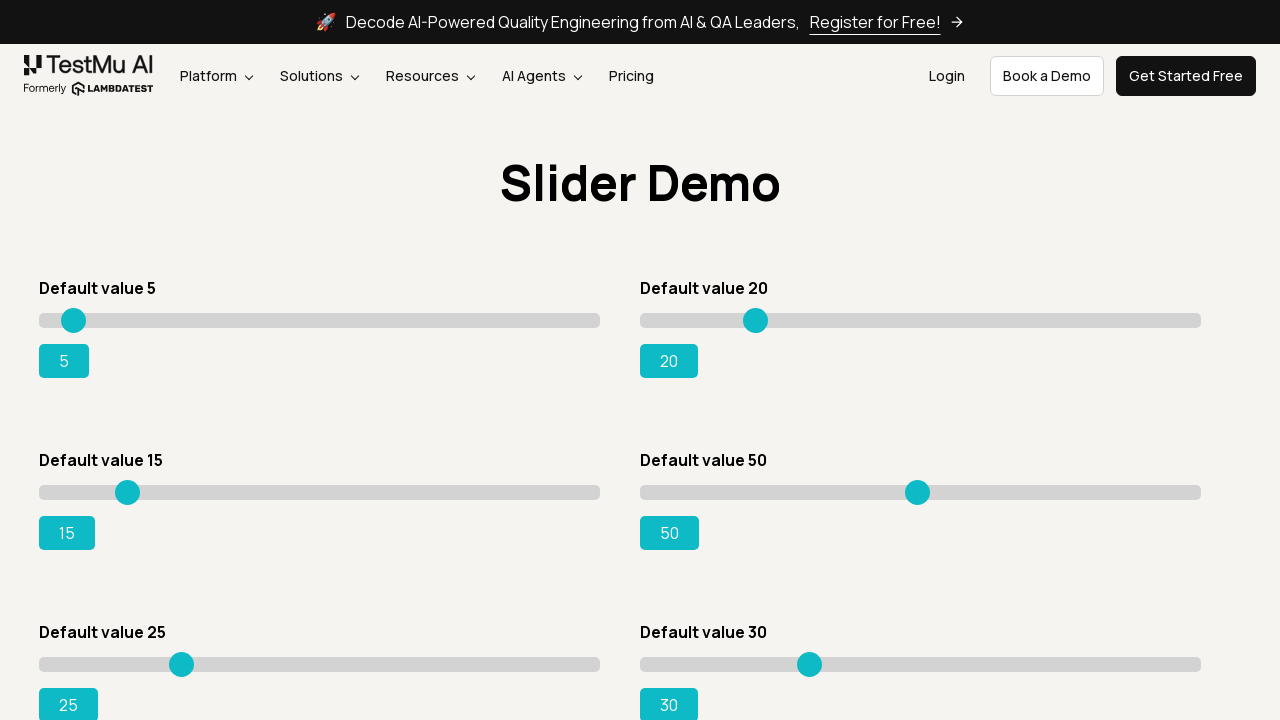

Slider with value 15 is now visible
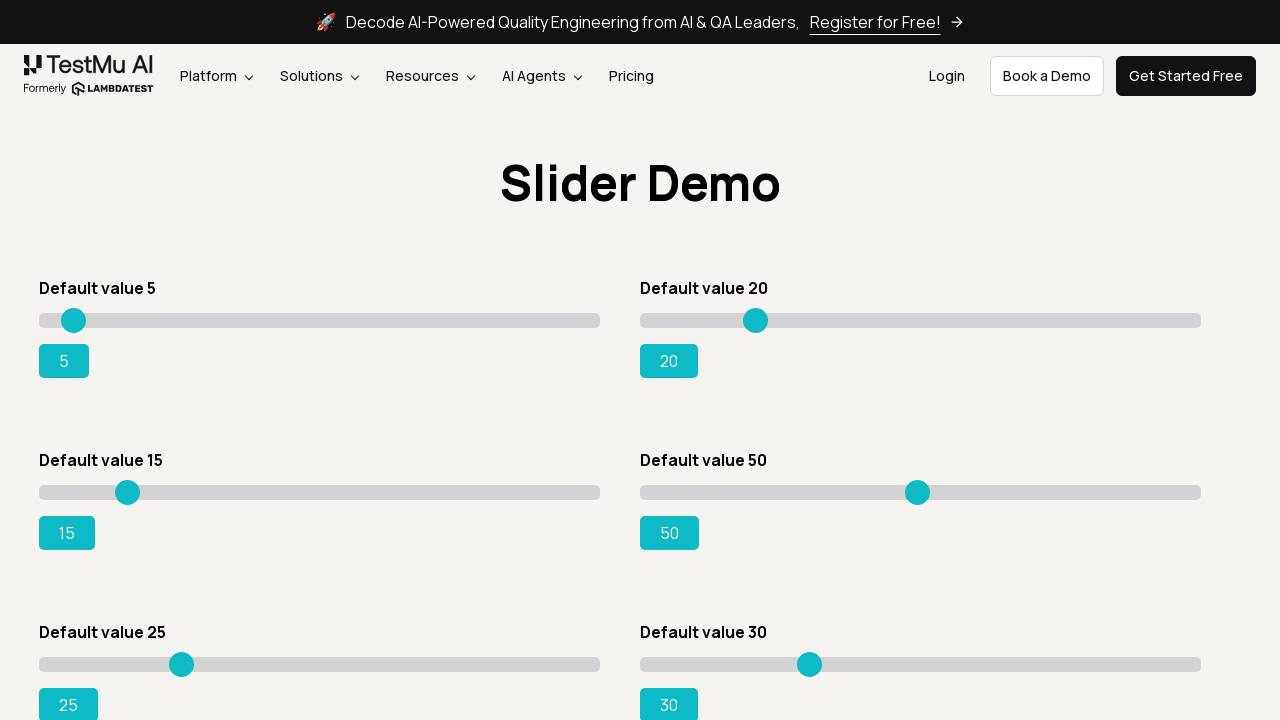

Located the slider element with value 15
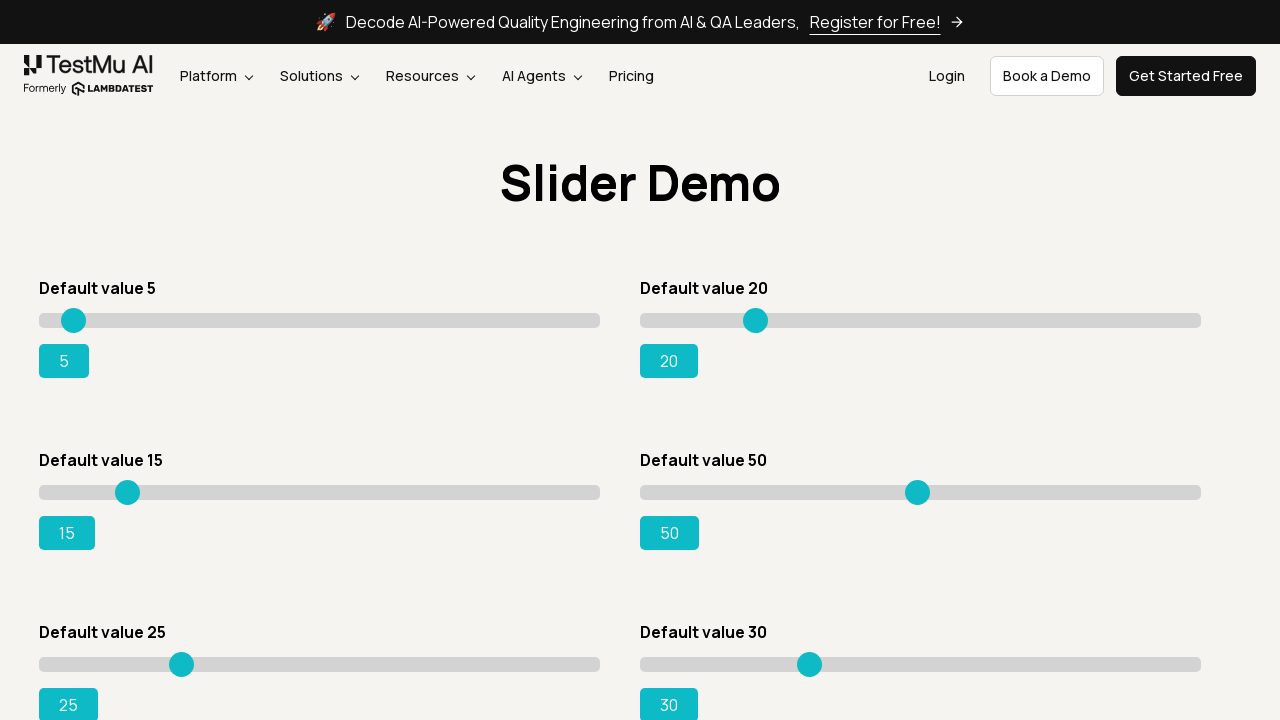

Retrieved bounding box of slider element
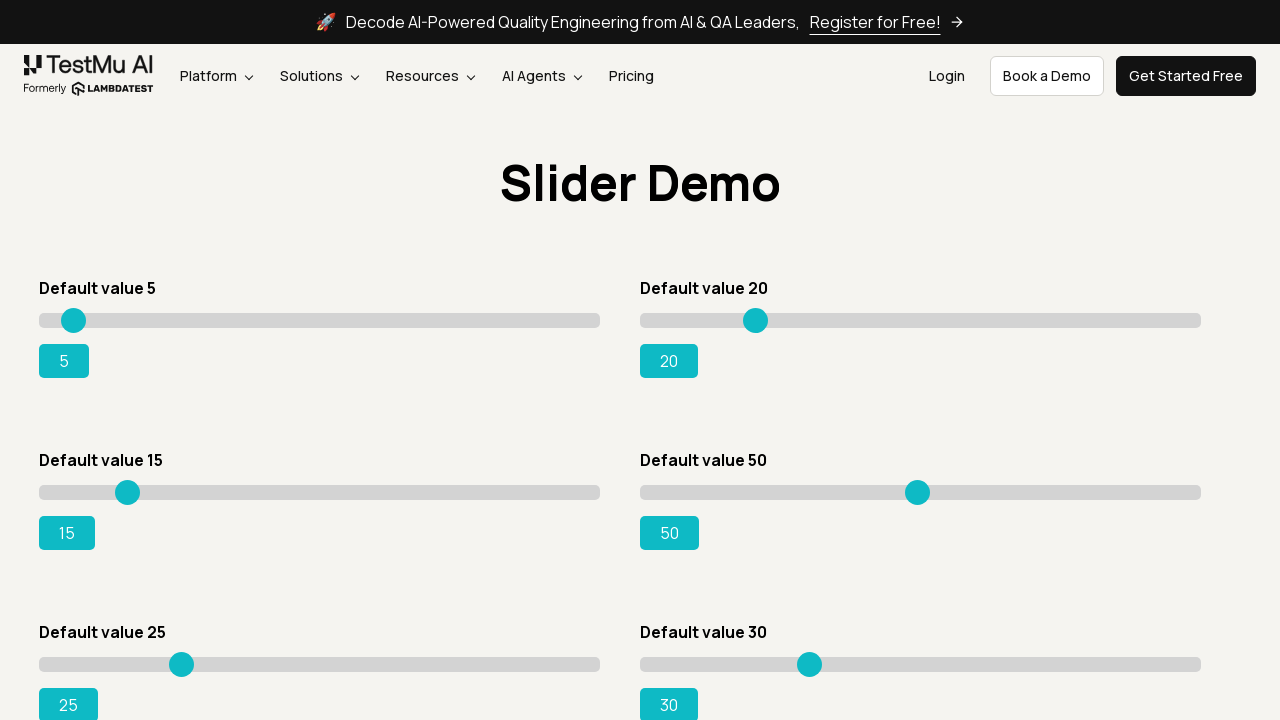

Moved mouse to center of slider element at (320, 492)
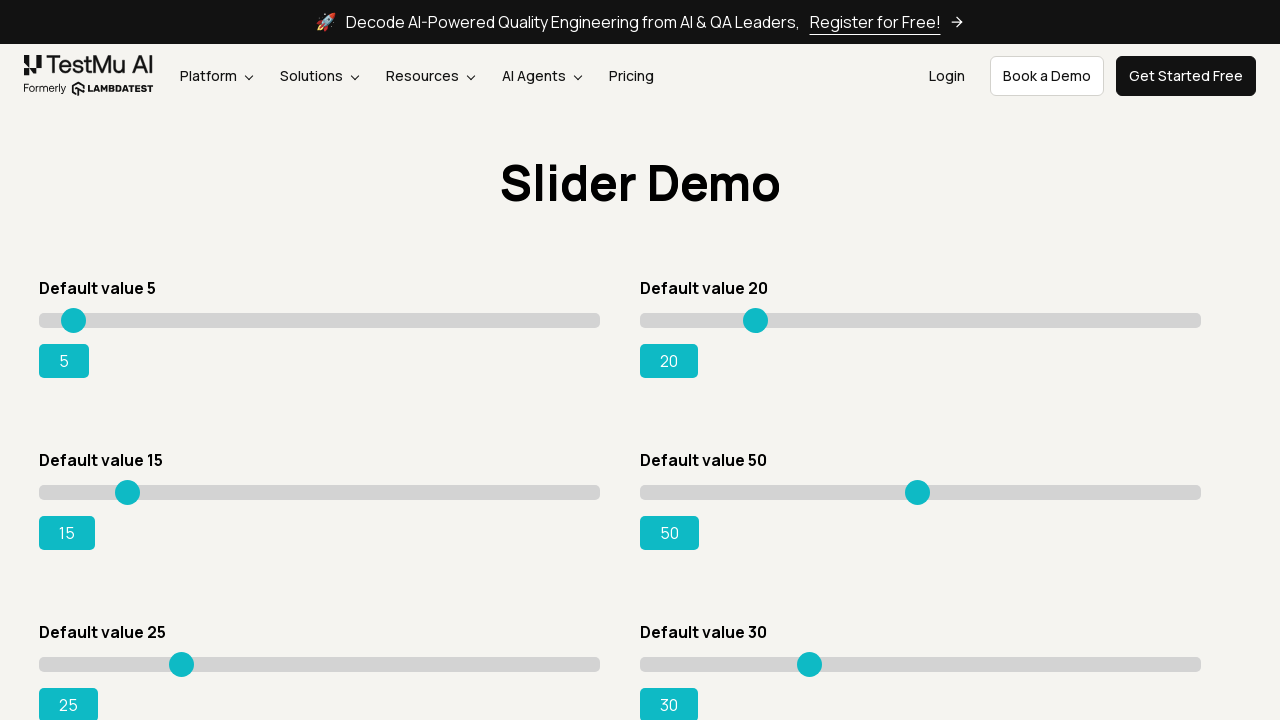

Pressed down mouse button on slider at (320, 492)
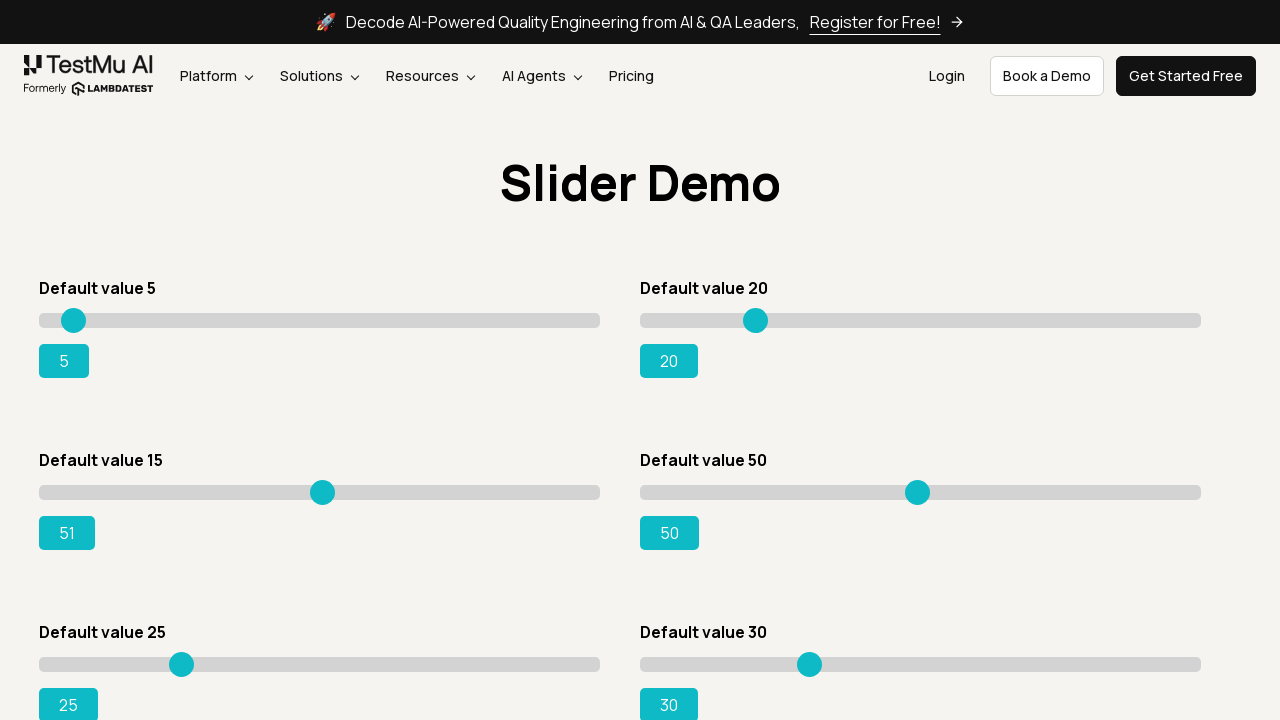

Dragged slider 118 pixels to the right at (438, 492)
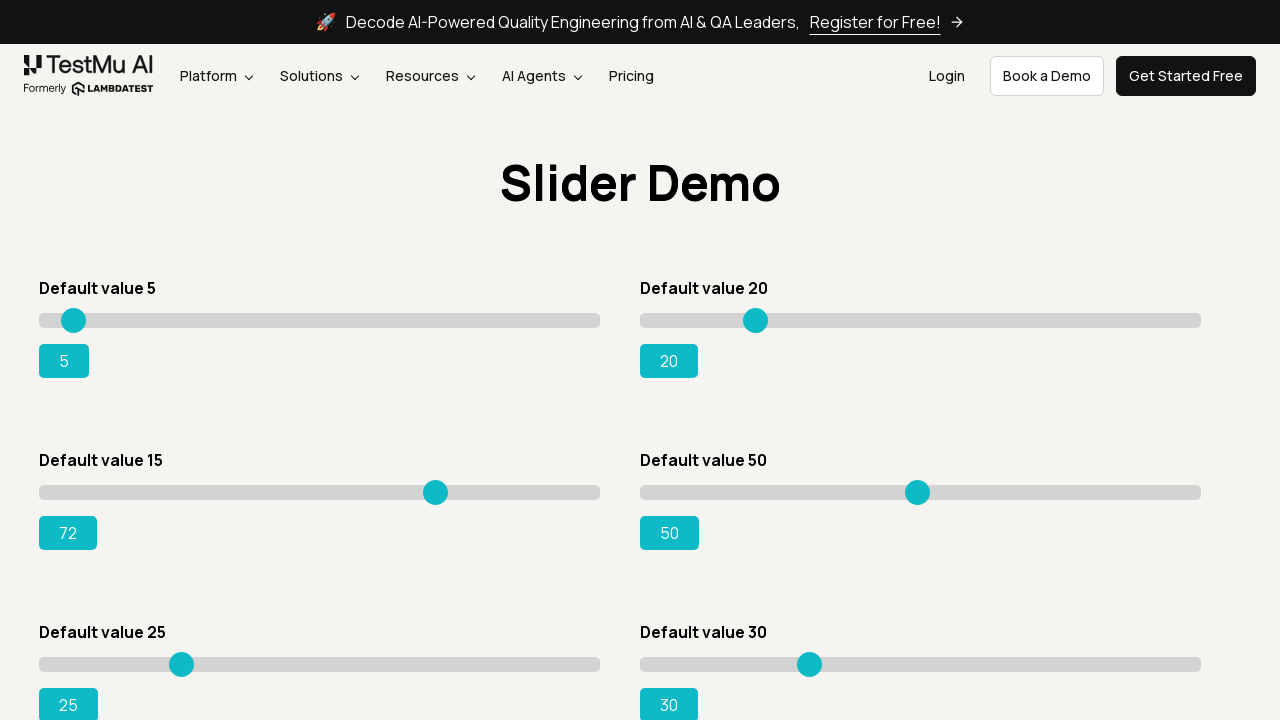

Released mouse button, completing drag operation at (438, 492)
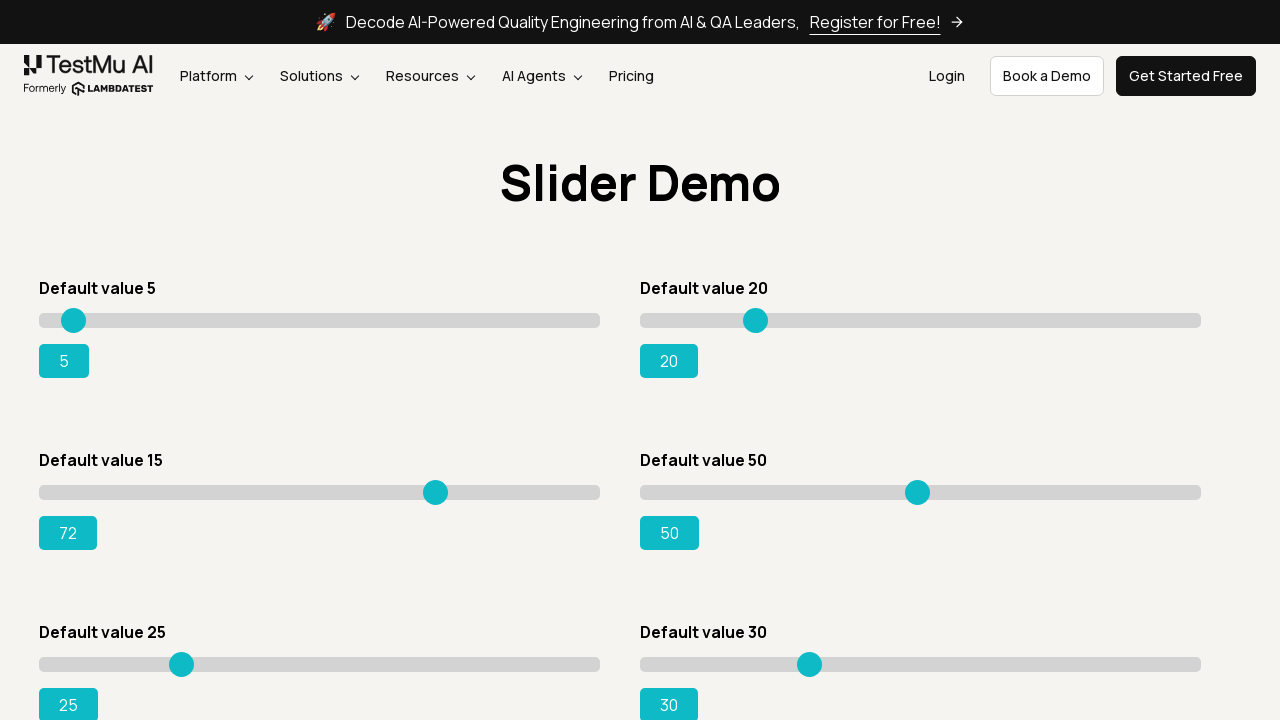

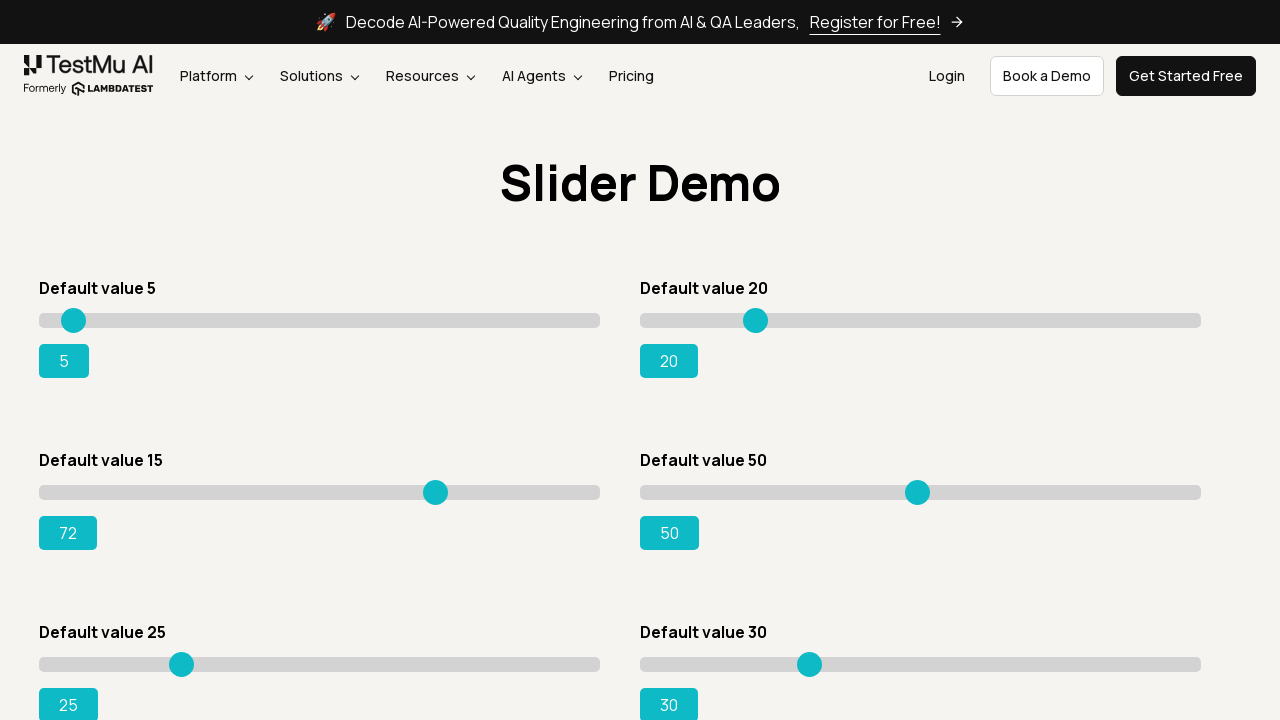